Validates the page title of the Rahul Shetty Academy Automation Practice page by checking if it matches the expected title.

Starting URL: https://rahulshettyacademy.com/AutomationPractice/

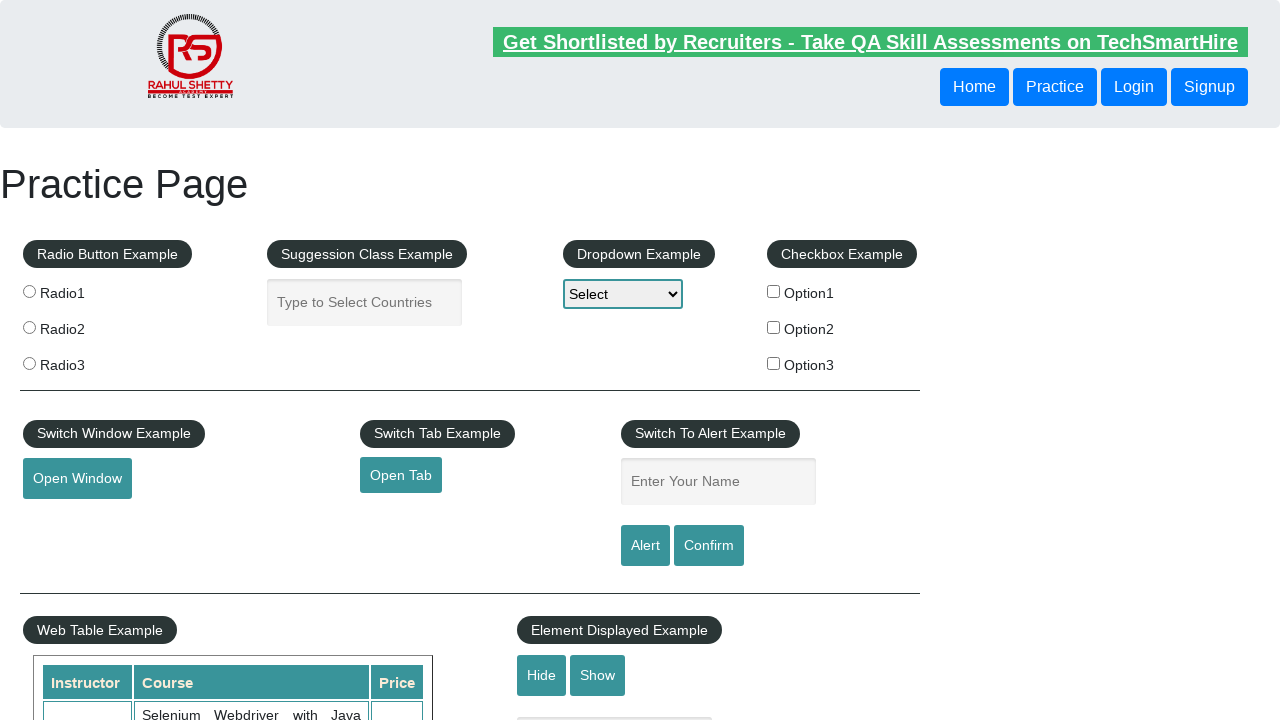

Navigated to Rahul Shetty Academy Automation Practice page
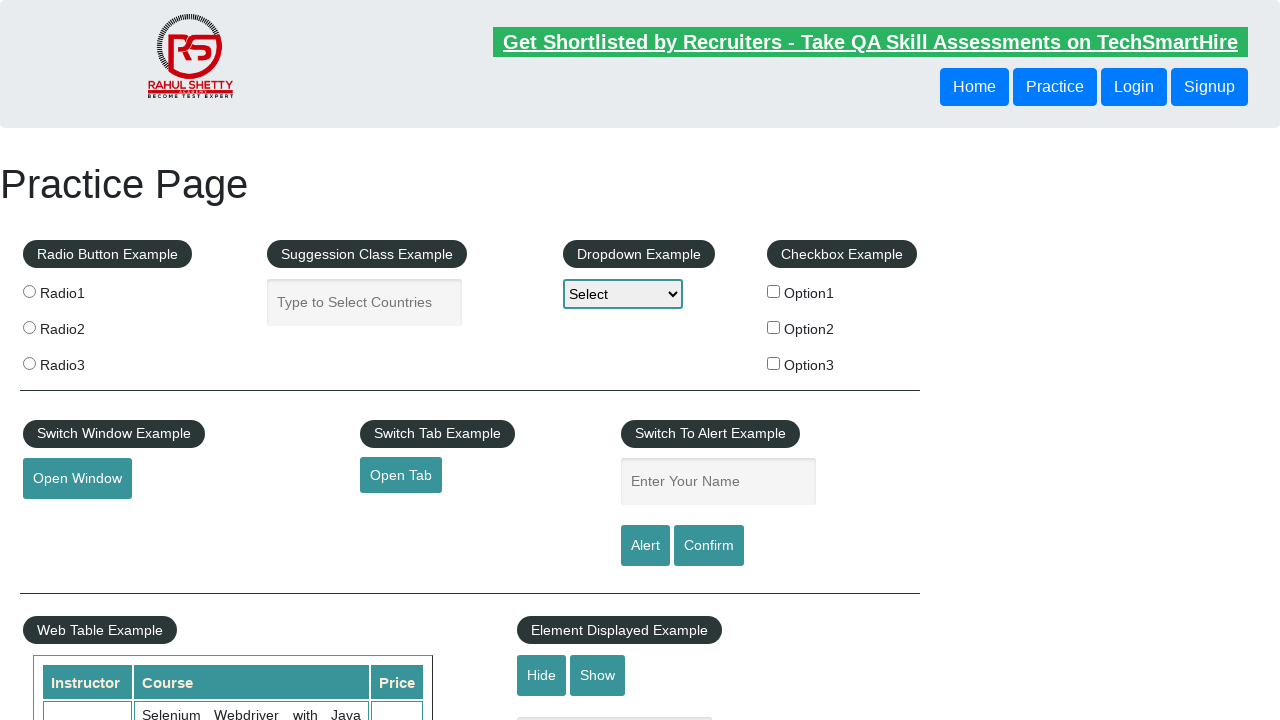

Retrieved page title: 'Practice Page'
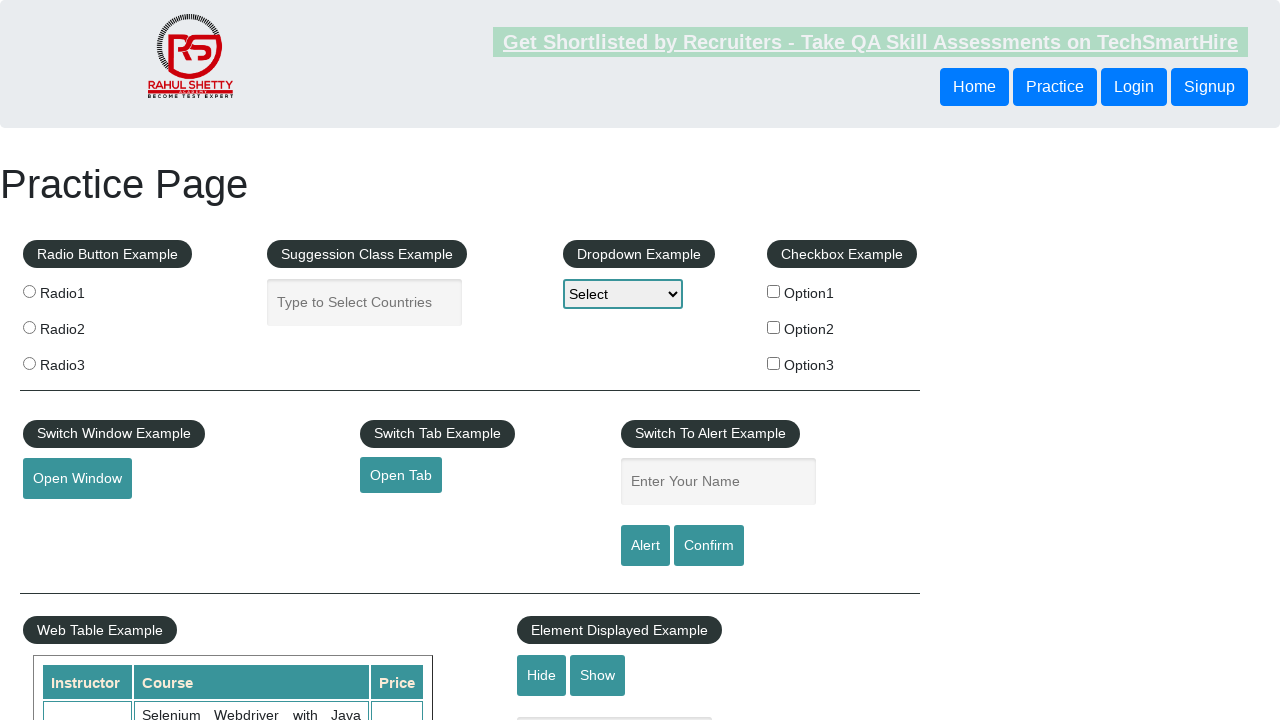

Verified page title matches expected value: 'Practice Page'
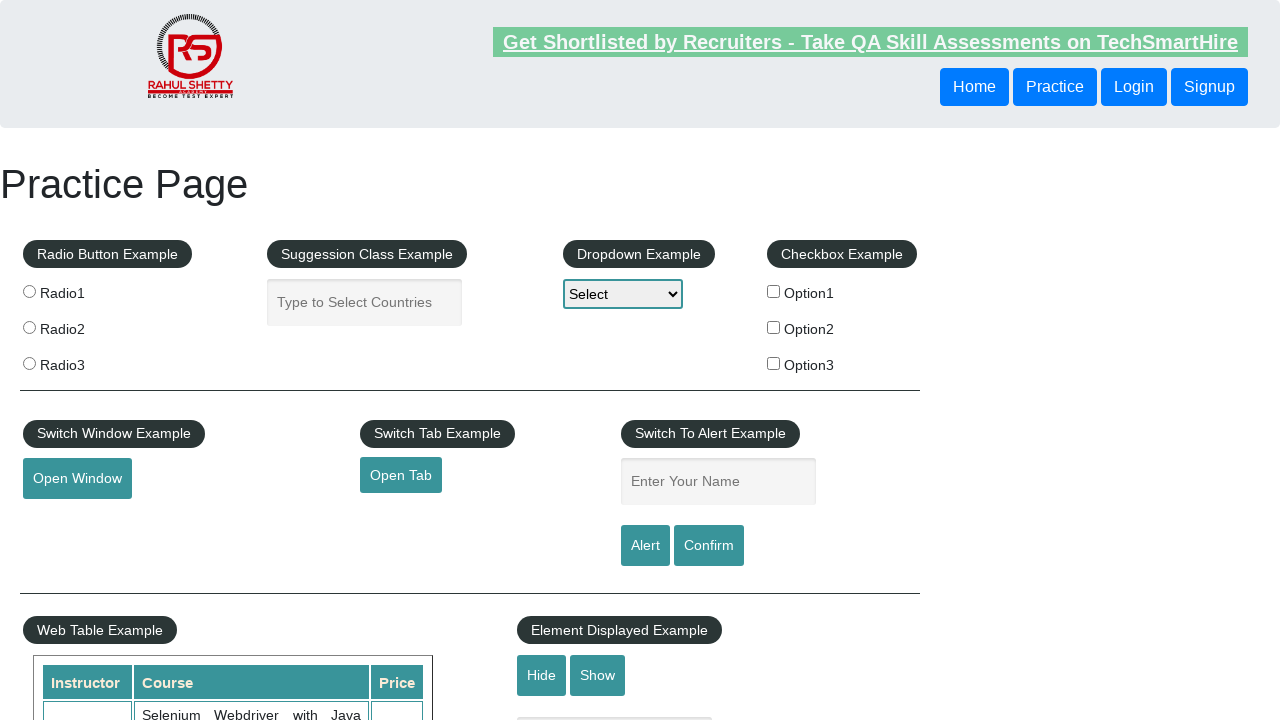

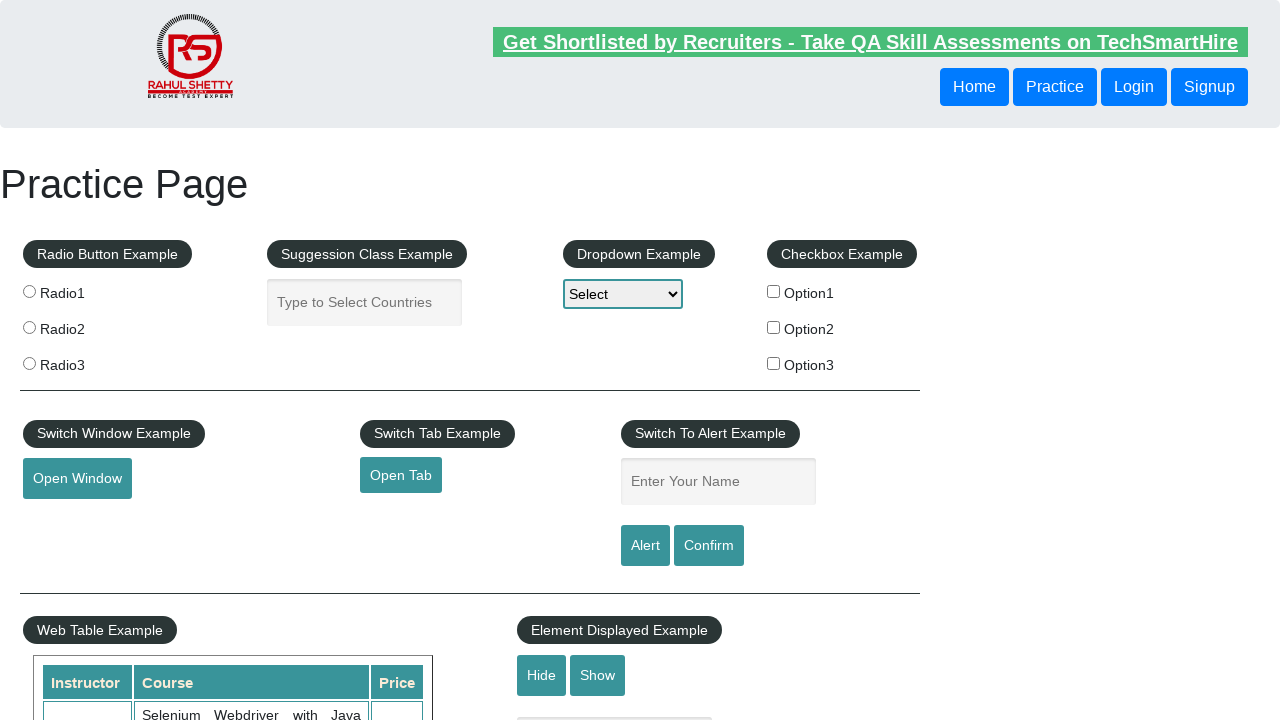